Navigates to an automation practice page, scrolls to view a table, and extracts information from specific table cells

Starting URL: https://rahulshettyacademy.com/AutomationPractice/

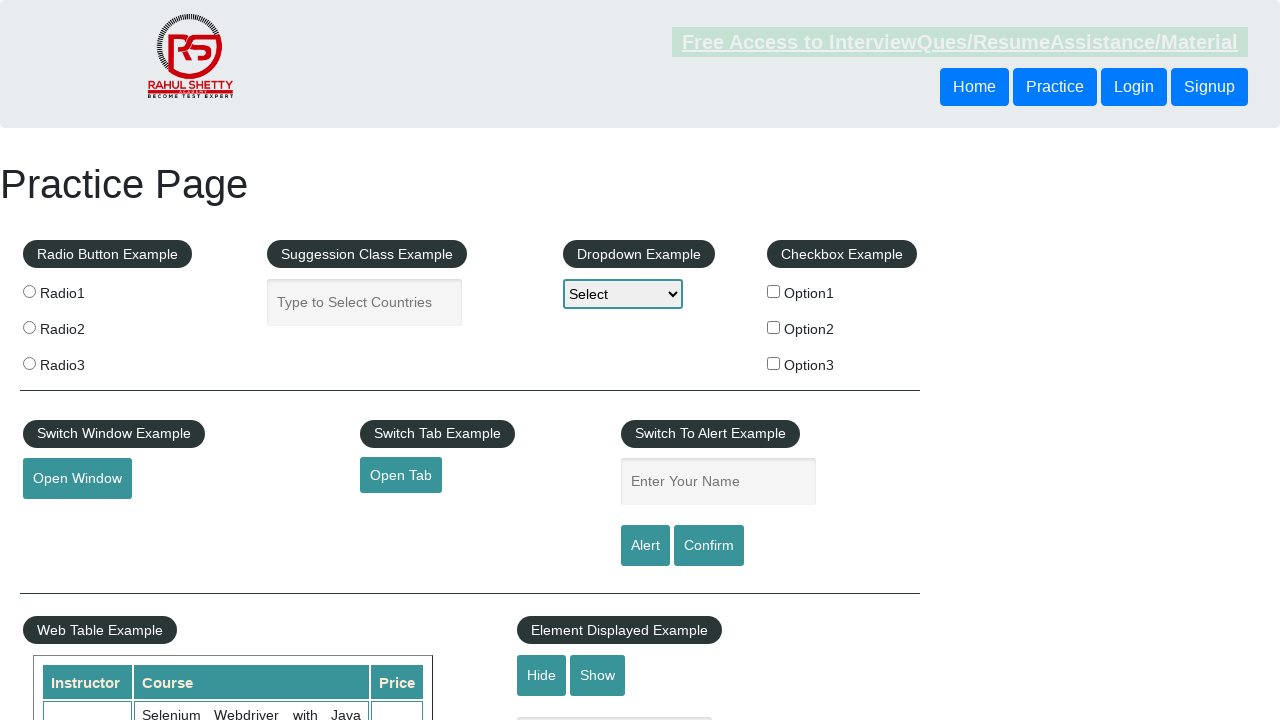

Scrolled down 500 pixels to view the table
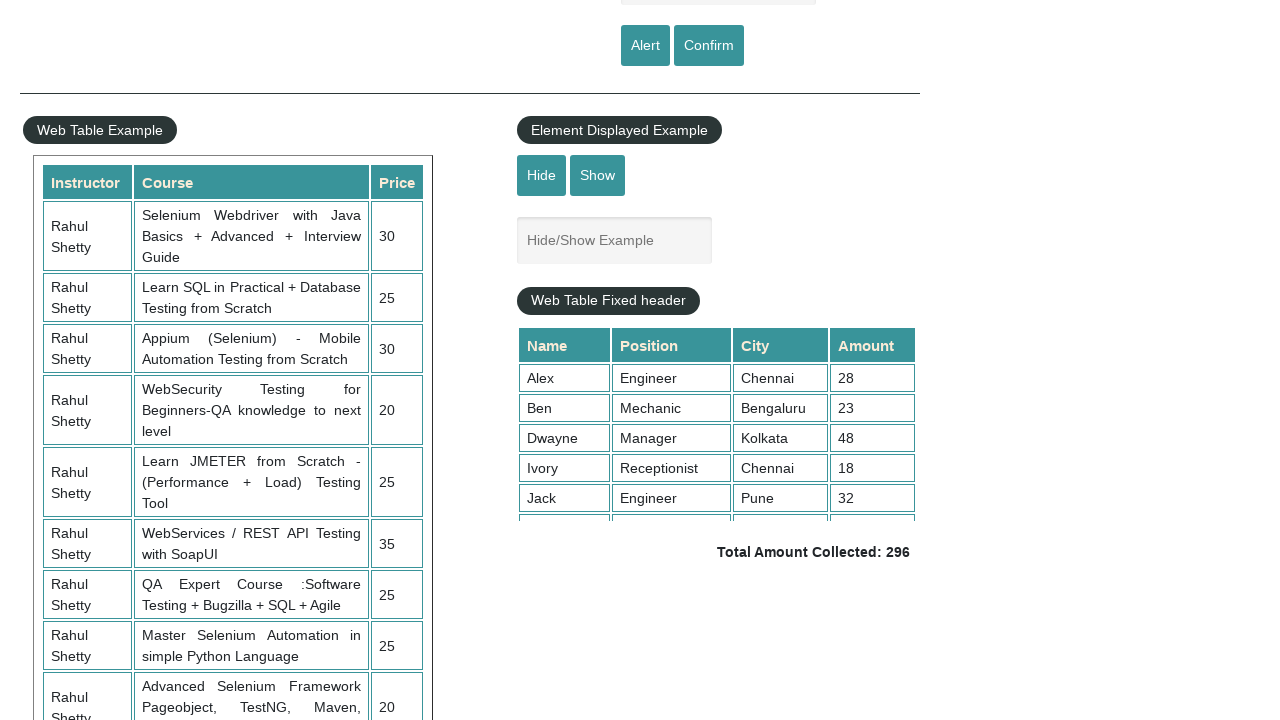

Table with id 'product' became visible
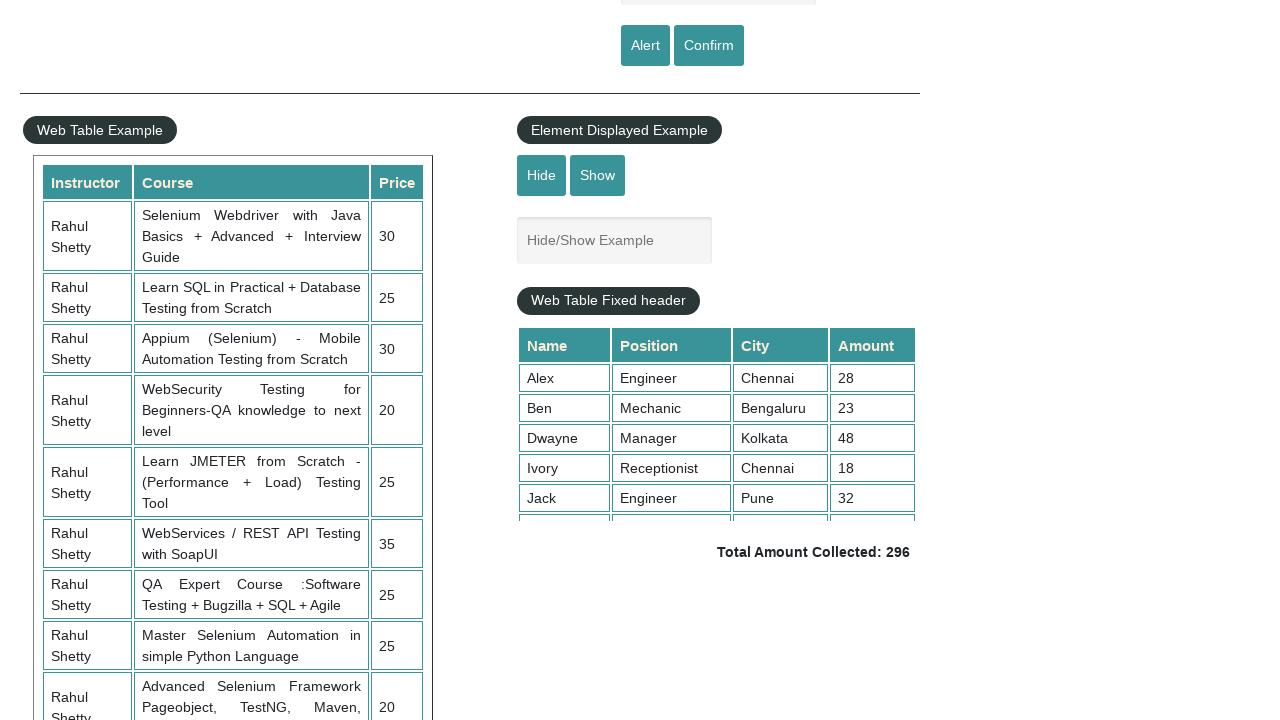

Retrieved column headers, found 3 columns
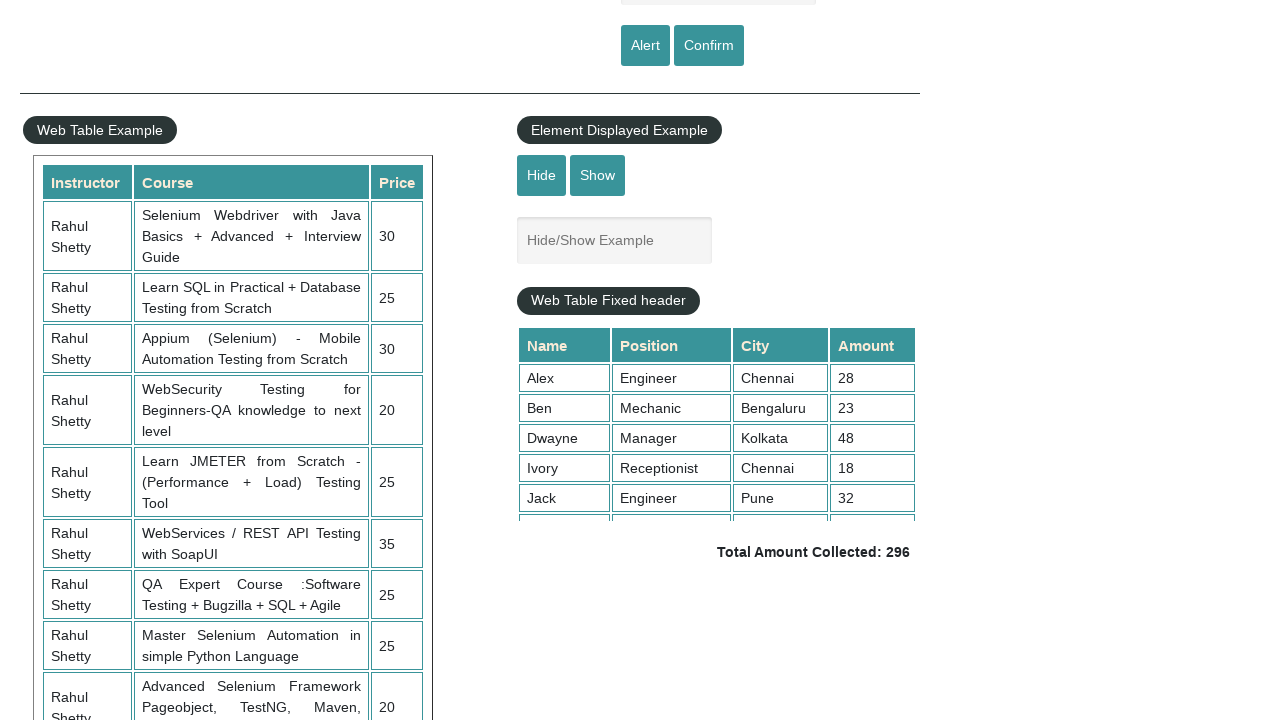

Retrieved table rows, found 11 rows
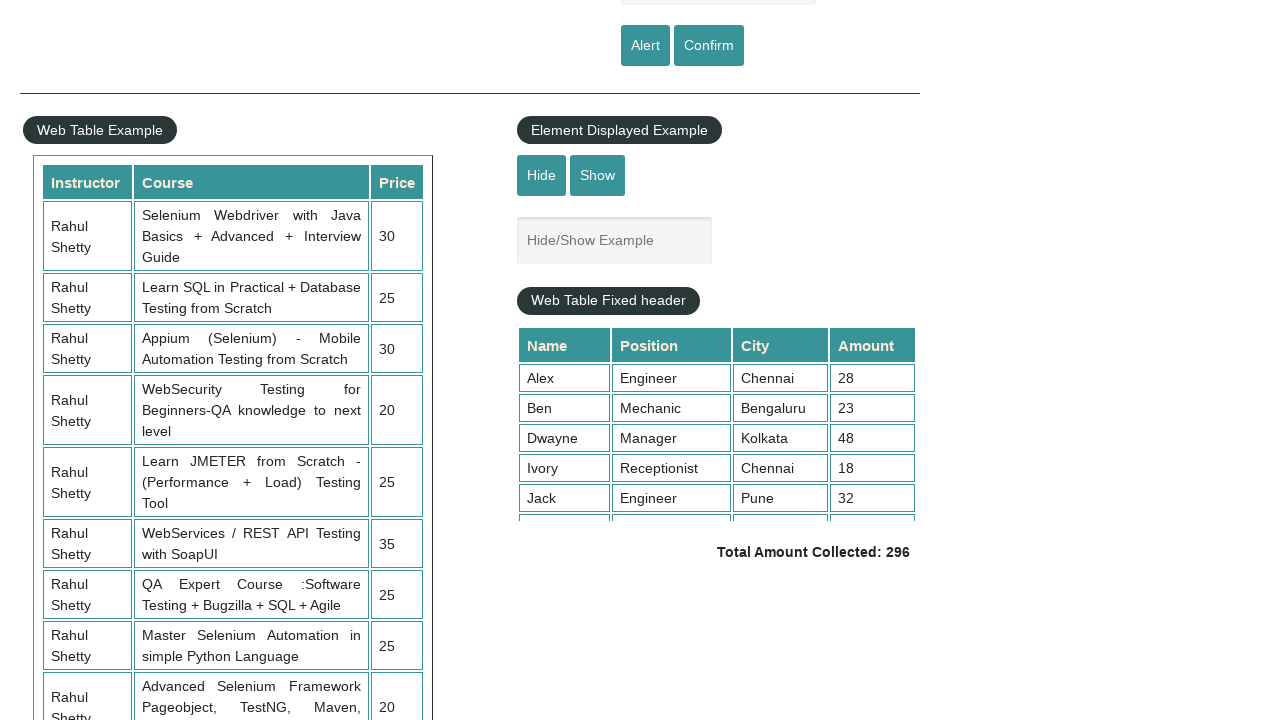

Extracted text from row 2, column 1: 'Rahul Shetty'
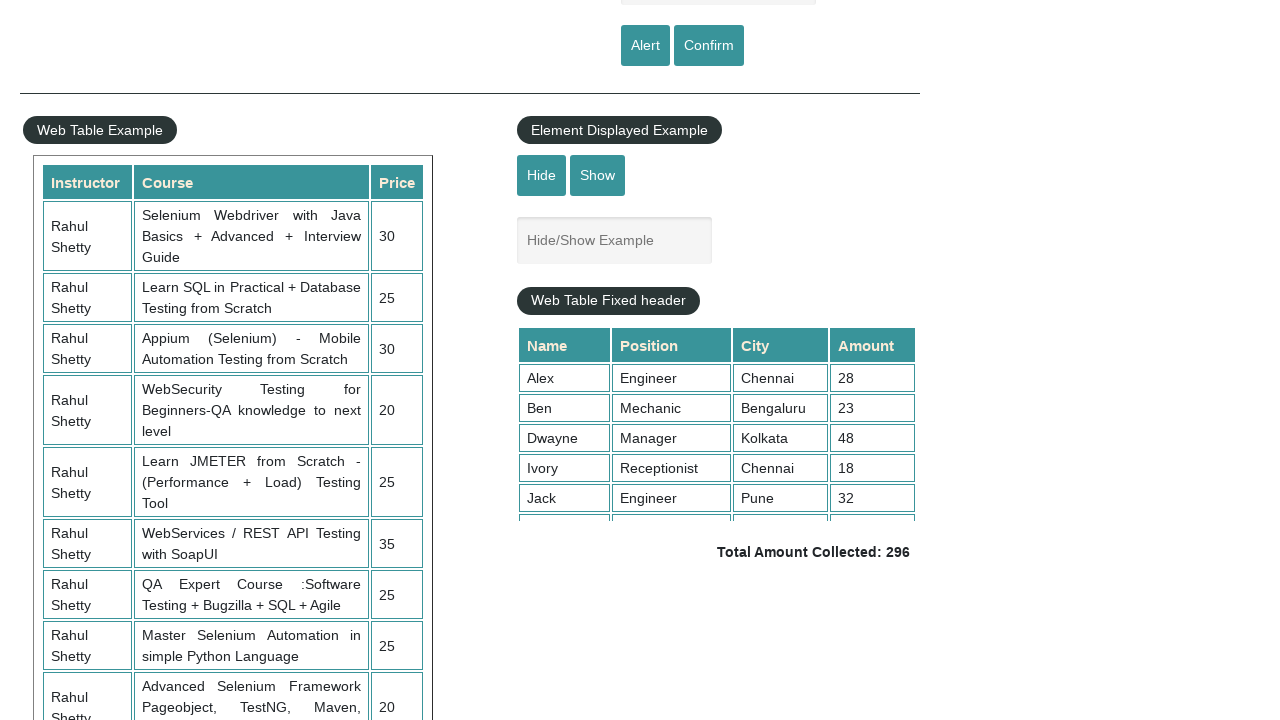

Extracted text from row 2, column 2: 'Selenium Webdriver with Java Basics + Advanced + Interview Guide'
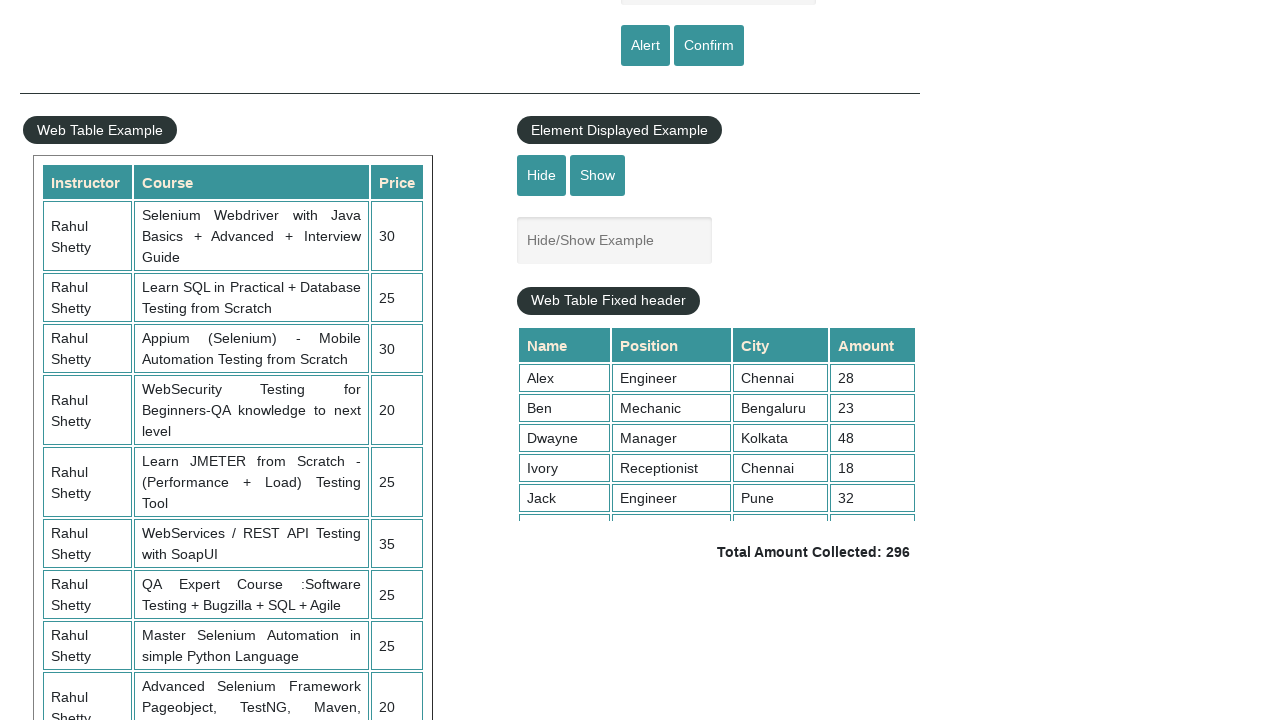

Extracted text from row 2, column 3: '30'
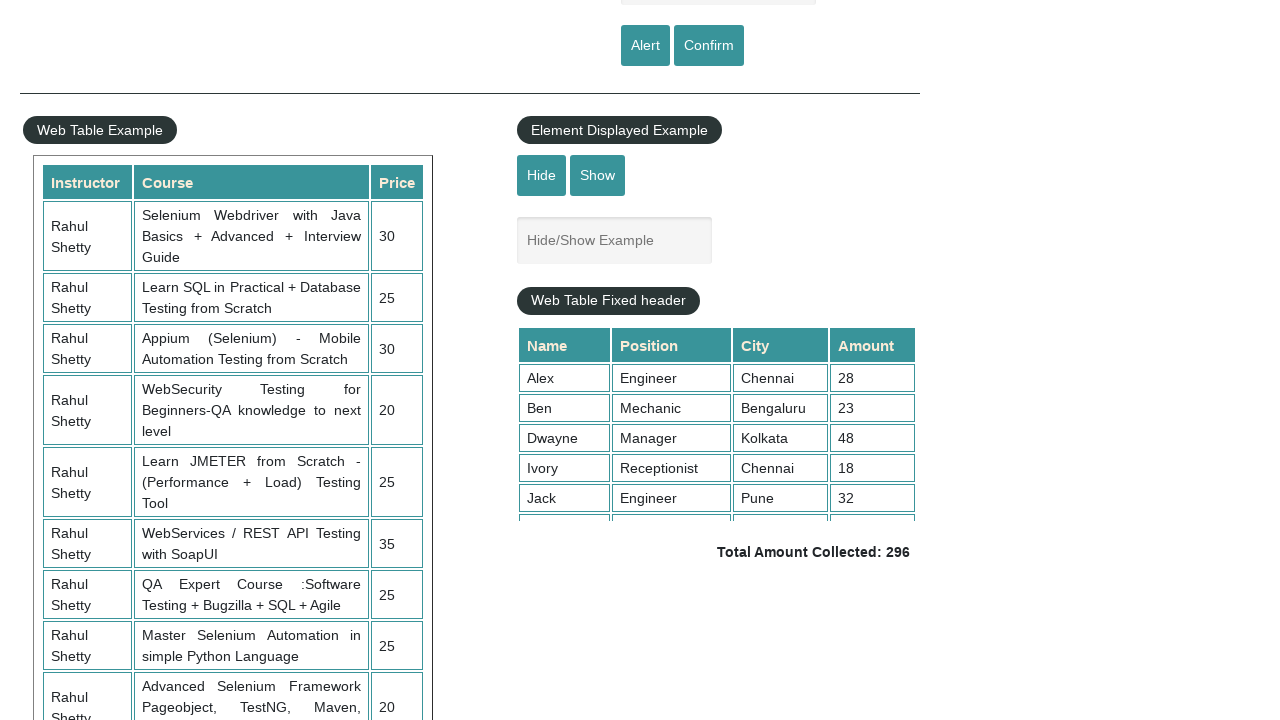

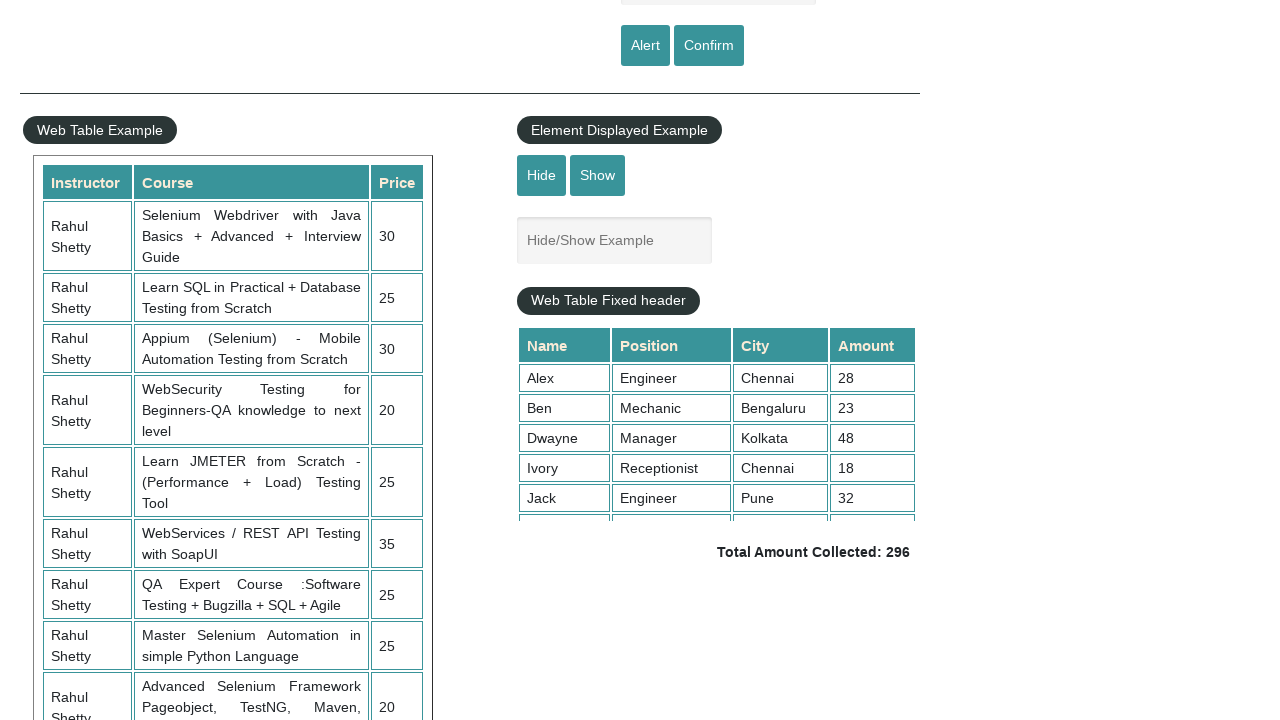